Tests button state changes by verifying disabled/enabled states and clicking buttons to change their states

Starting URL: https://testkru.com/Elements/Buttons

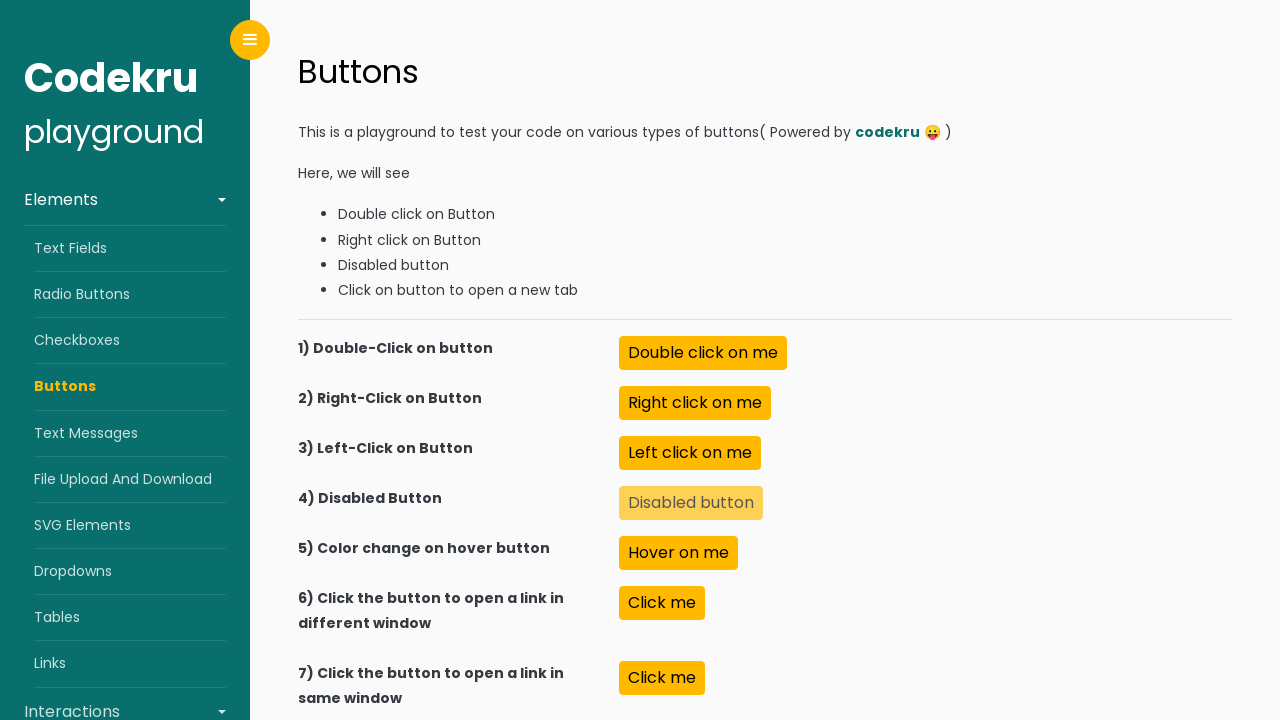

Located disabled button element
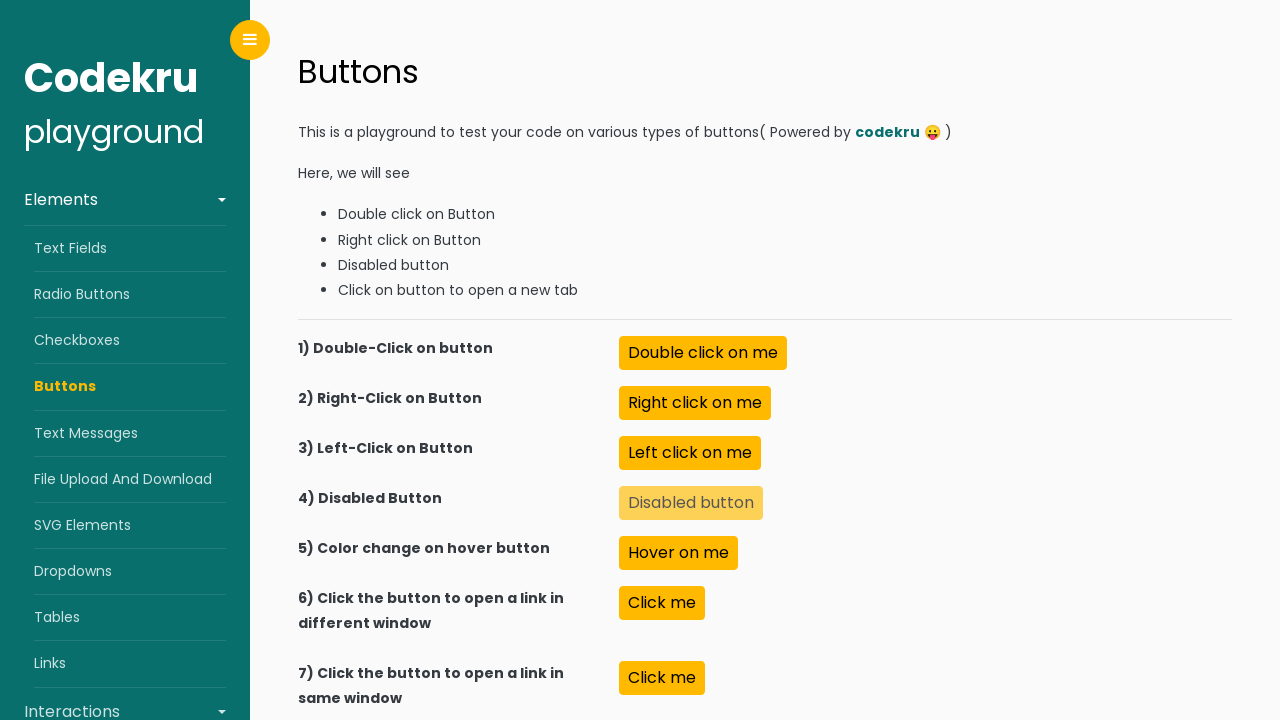

Verified disabled button is visible
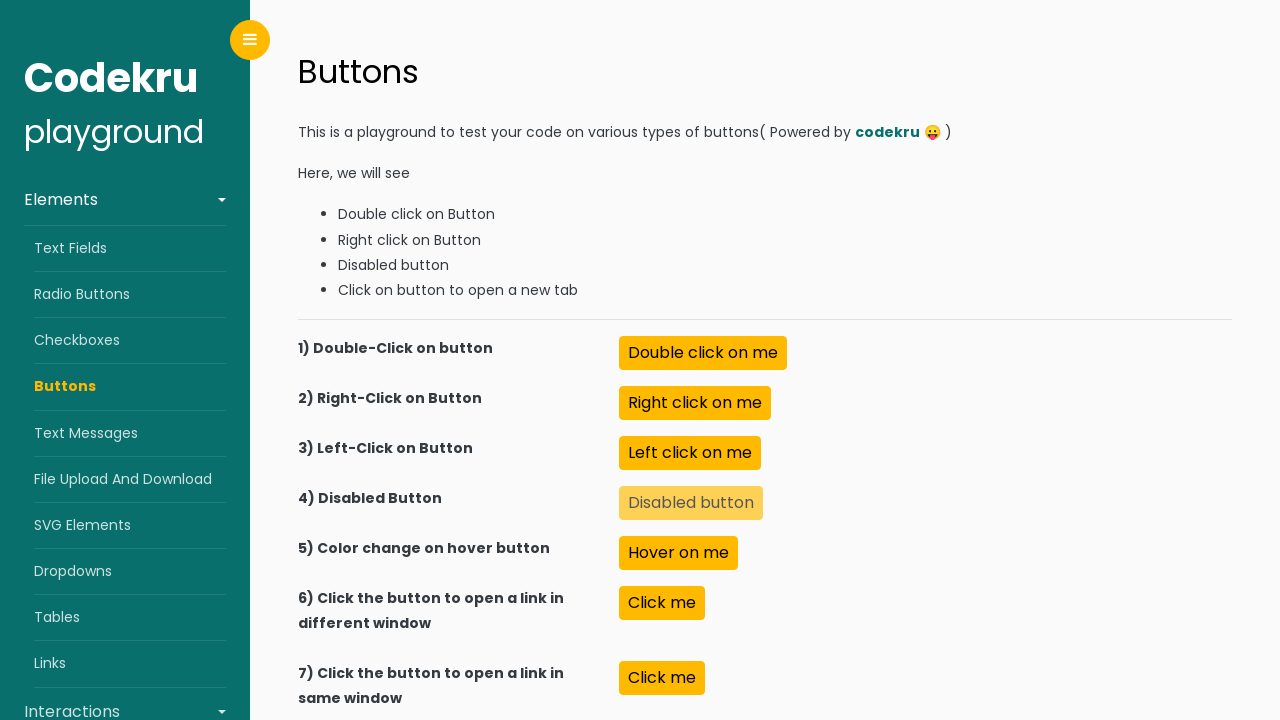

Verified disabled button is not enabled
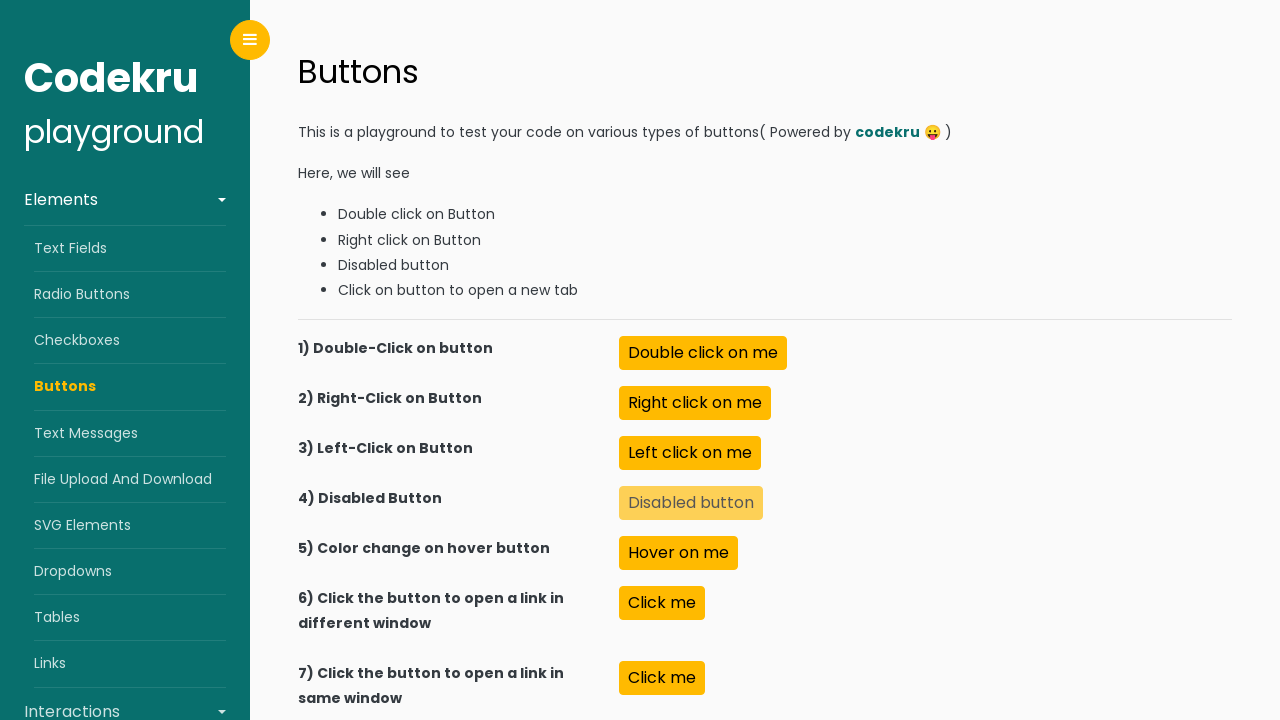

Located left click button element
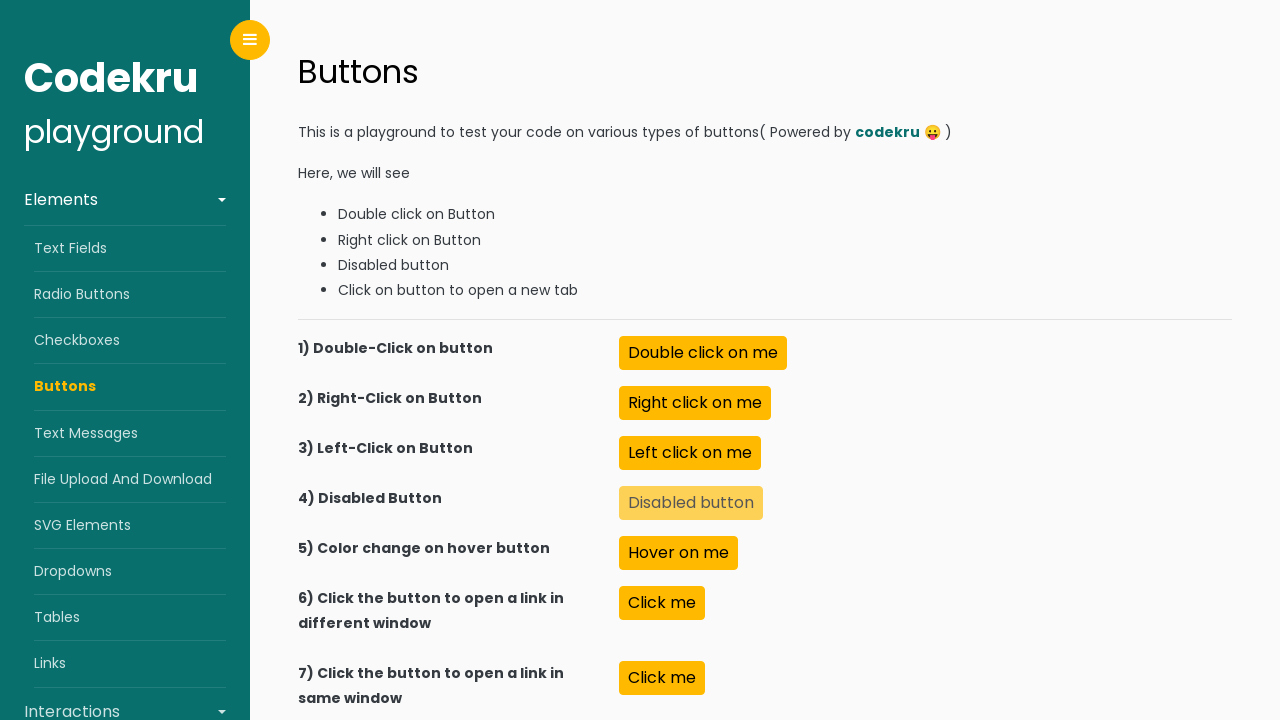

Verified left click button is enabled
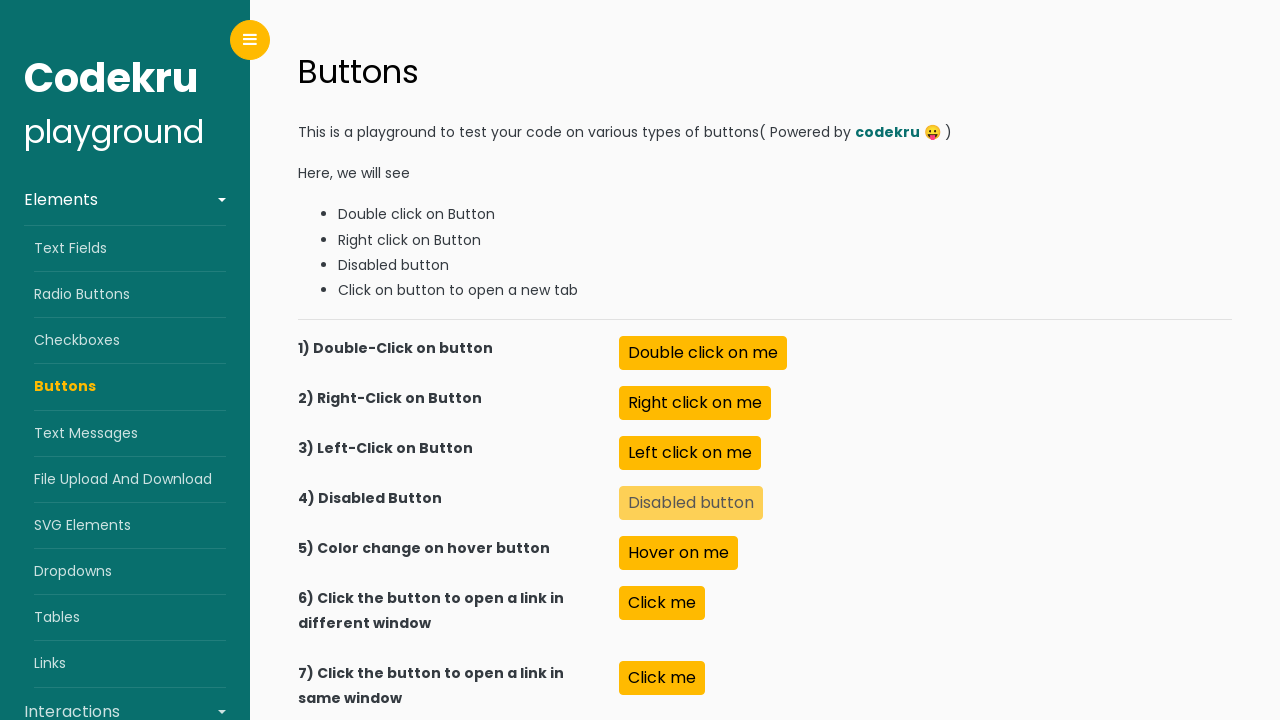

Clicked left click button to change its state at (690, 453) on #leftClick
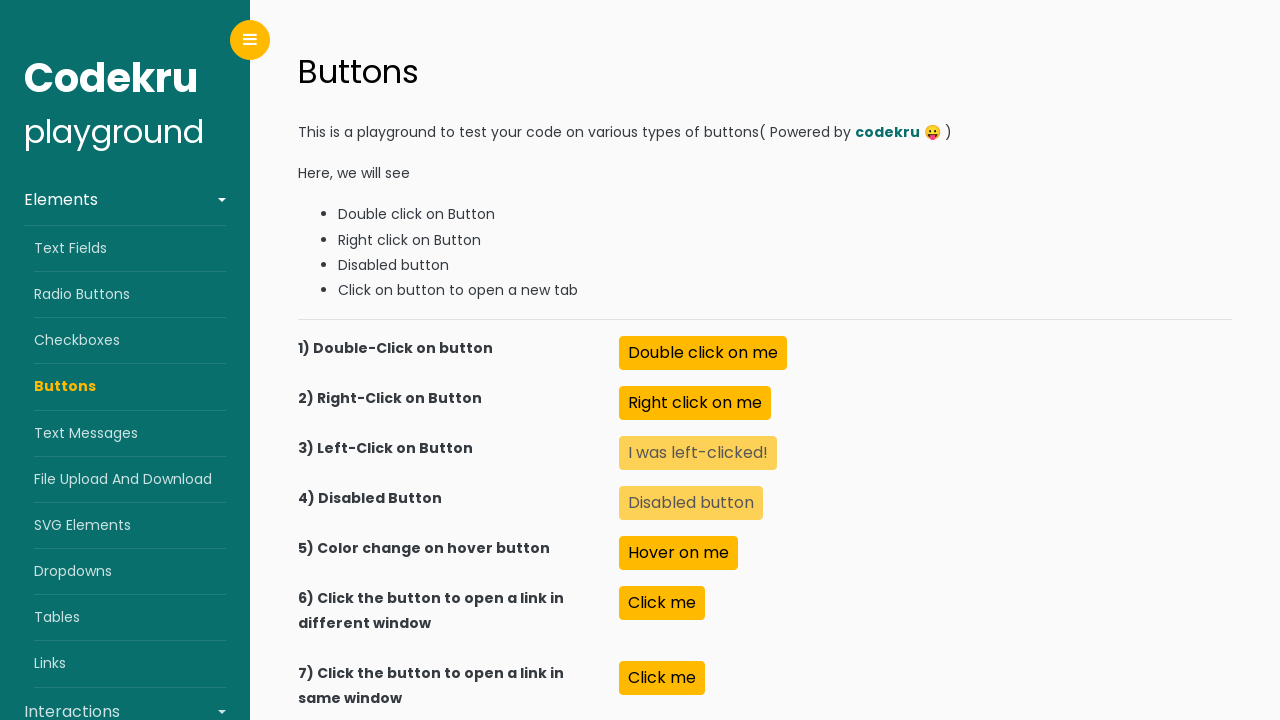

Verified left click button is now disabled after clicking
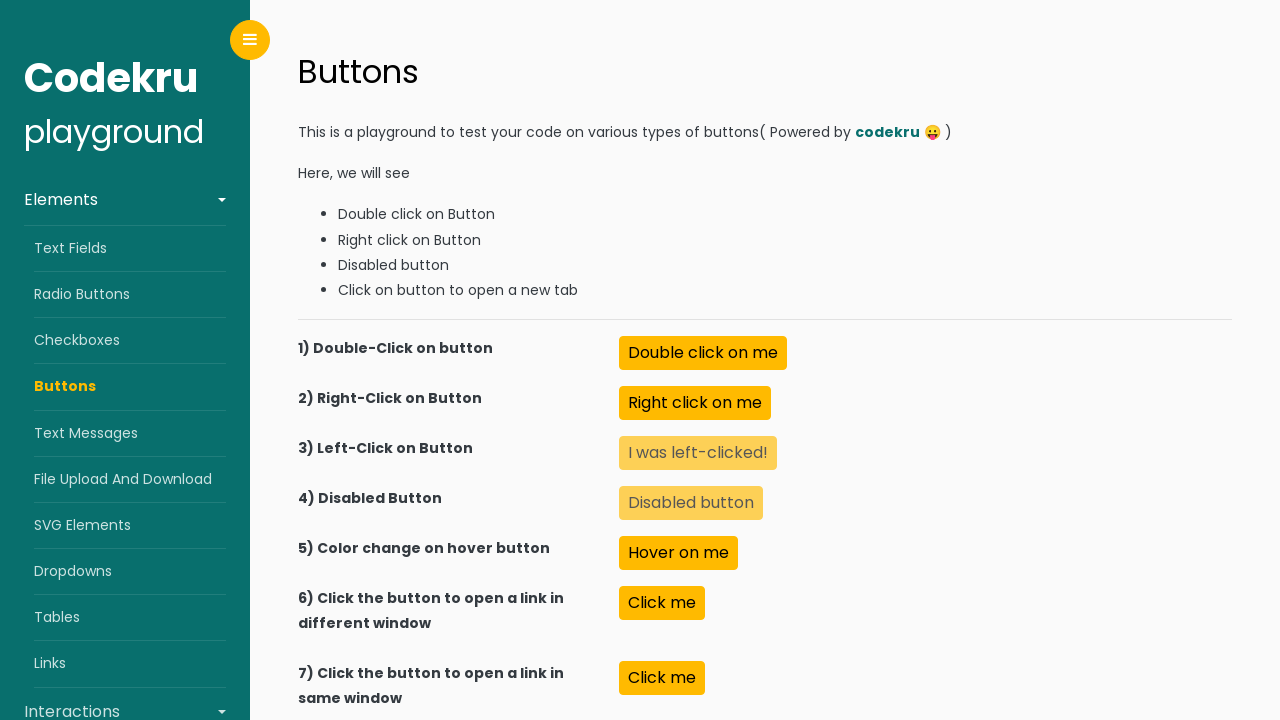

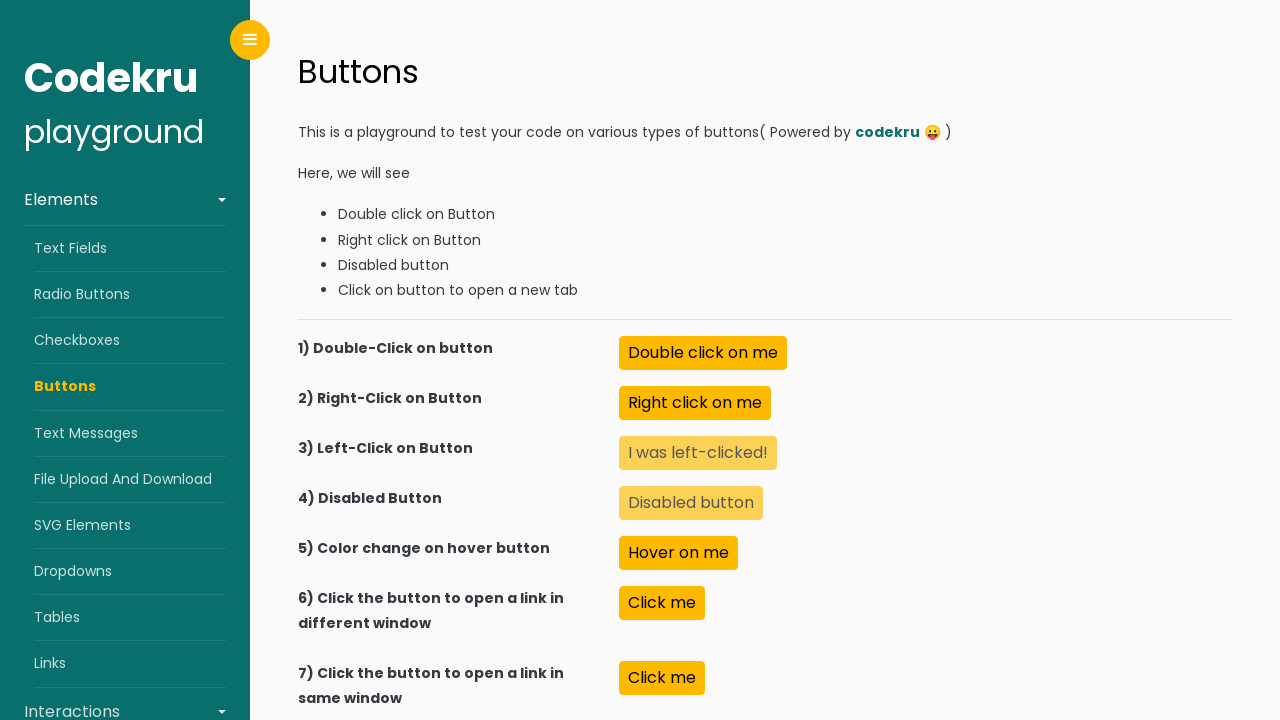